Locates all input elements on the page and verifies they exist by waiting for them to be visible.

Starting URL: https://www.fromyouflowers.com/

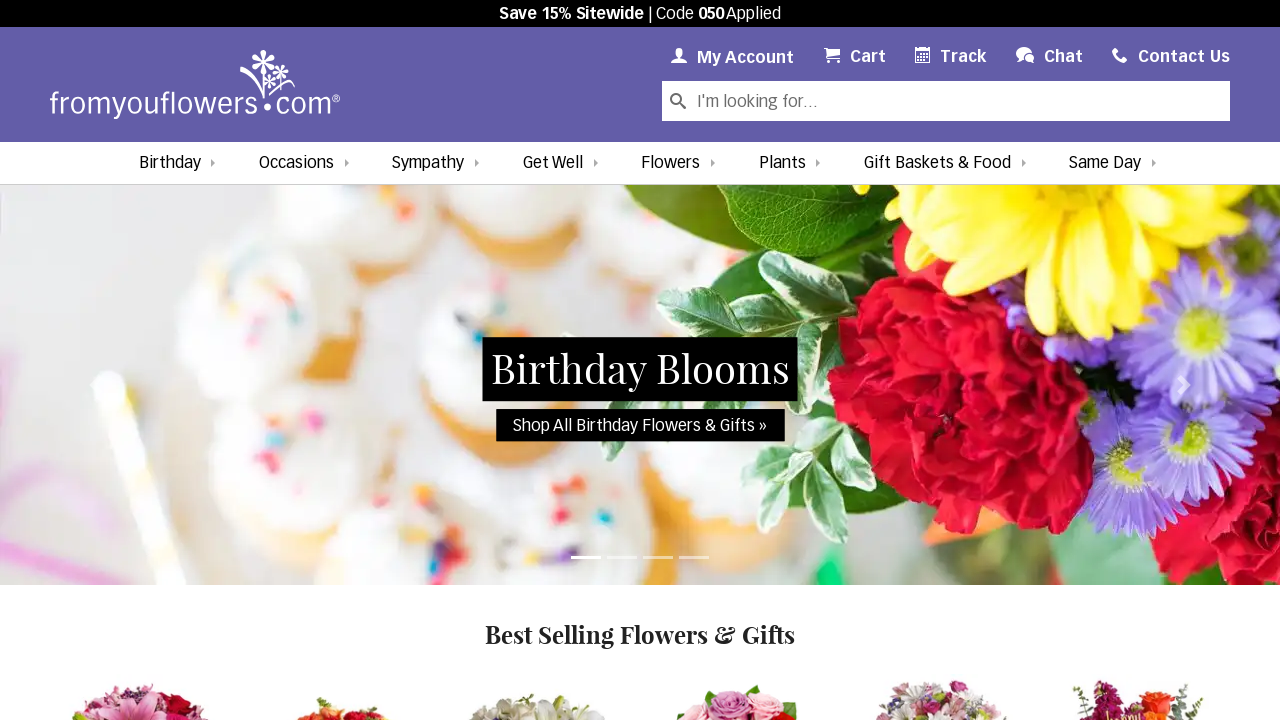

Waited for page to reach networkidle load state
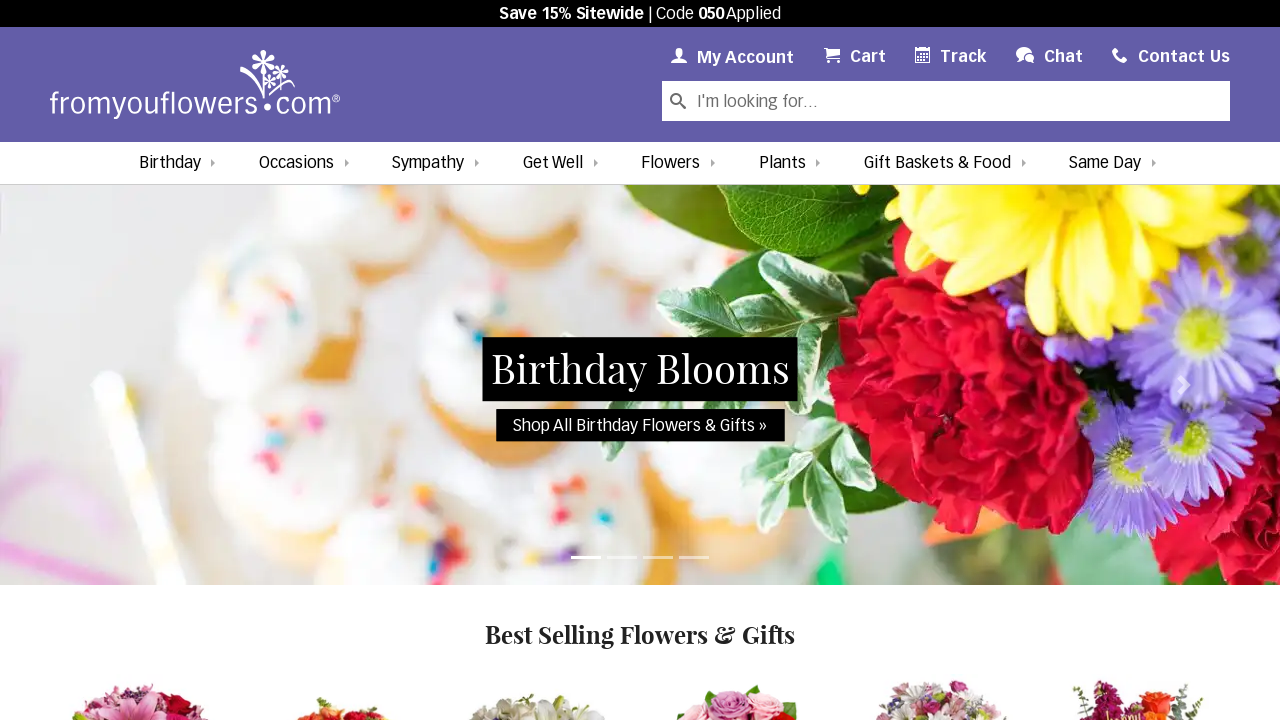

All input elements are now visible on the page
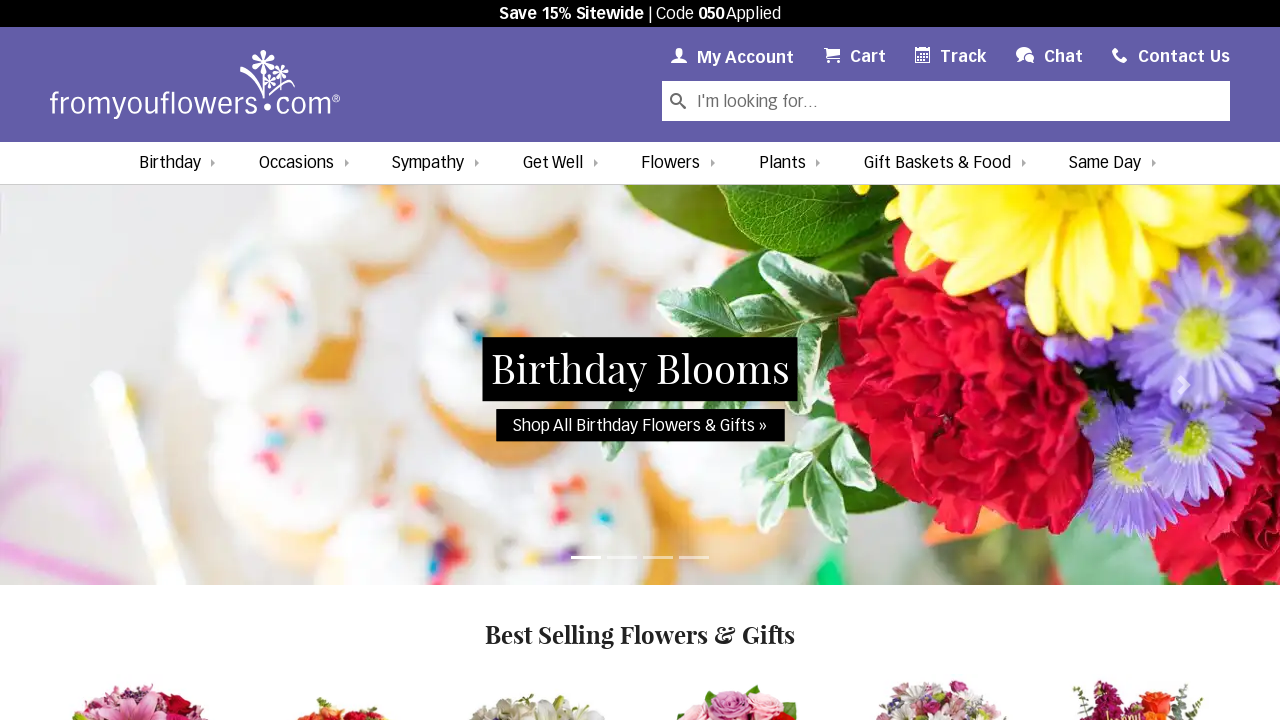

Scrolled down 1000 pixels to reveal more content
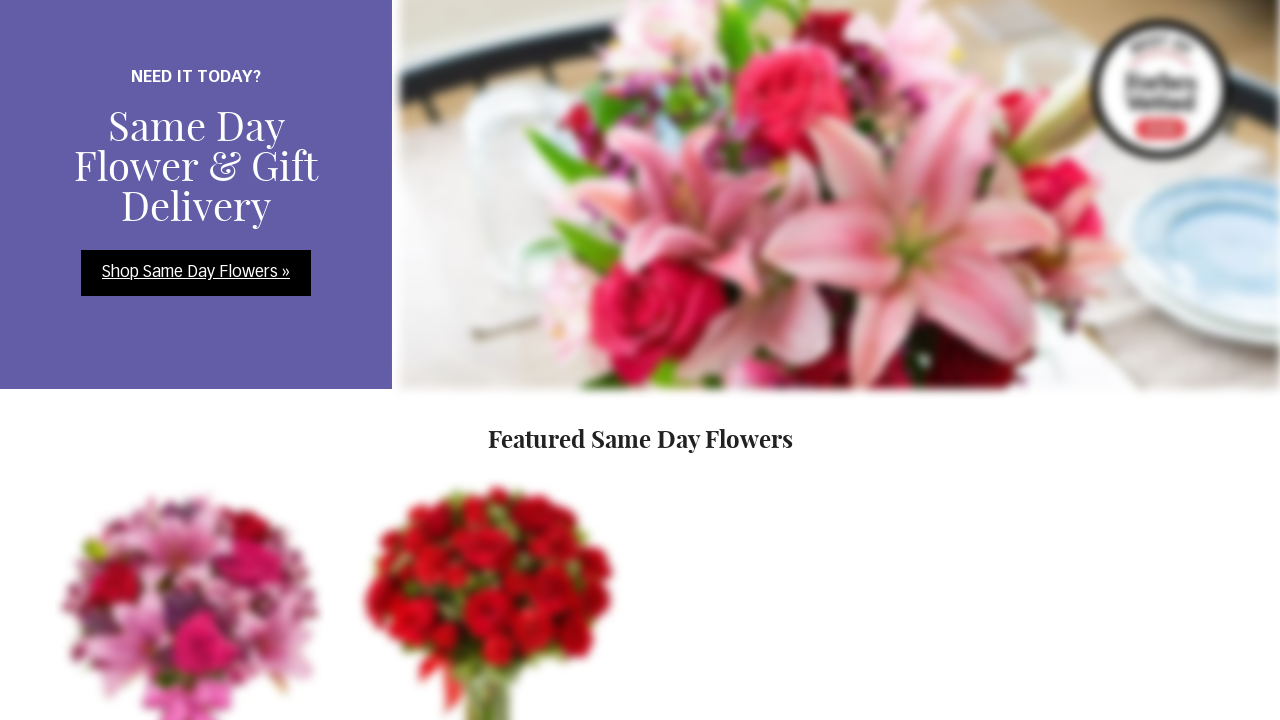

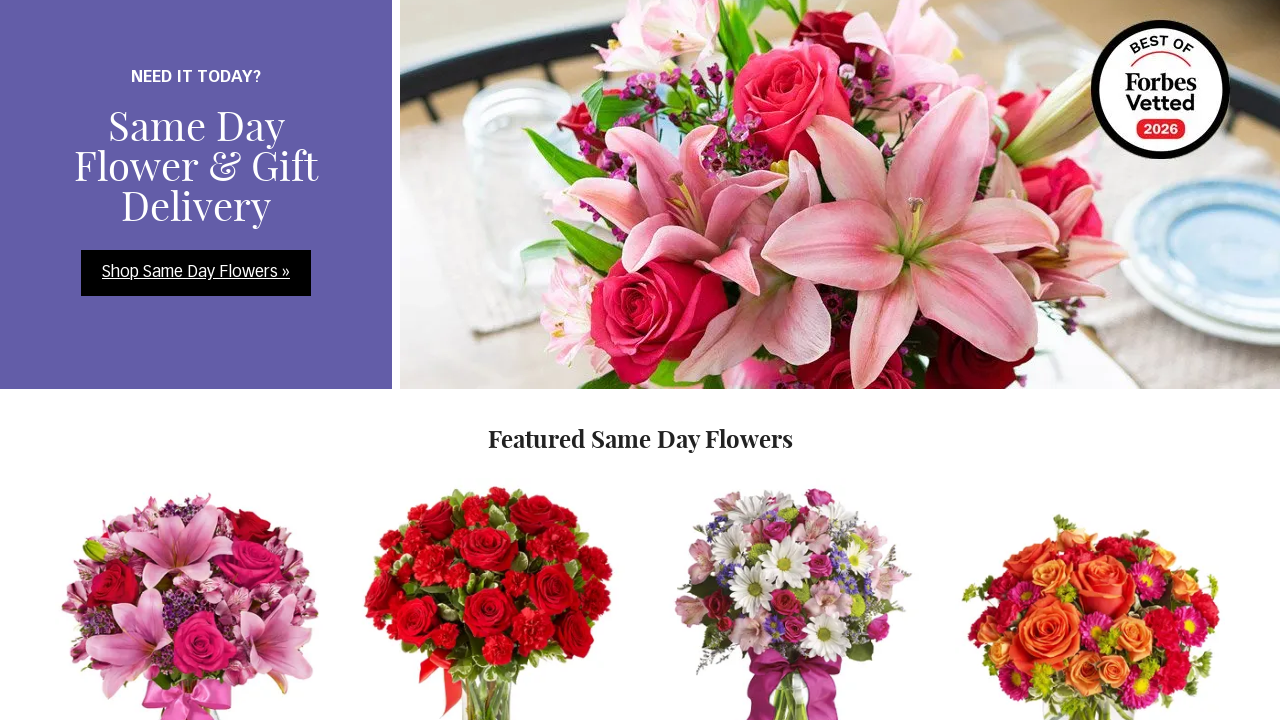